Tests e-commerce functionality by navigating to a product page, adding it to cart, handling the confirmation alert, and returning to the home page

Starting URL: https://www.demoblaze.com/index.html

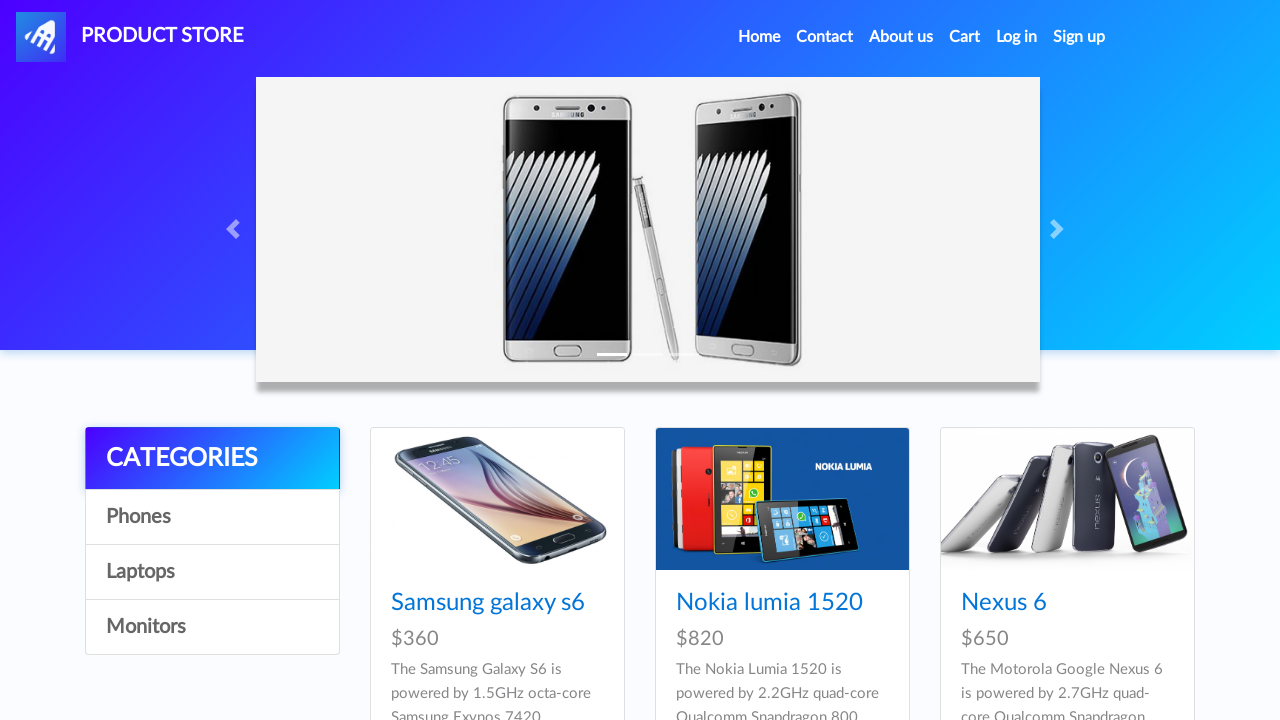

Clicked on Samsung Galaxy S6 product link at (488, 603) on text=Samsung galaxy s6
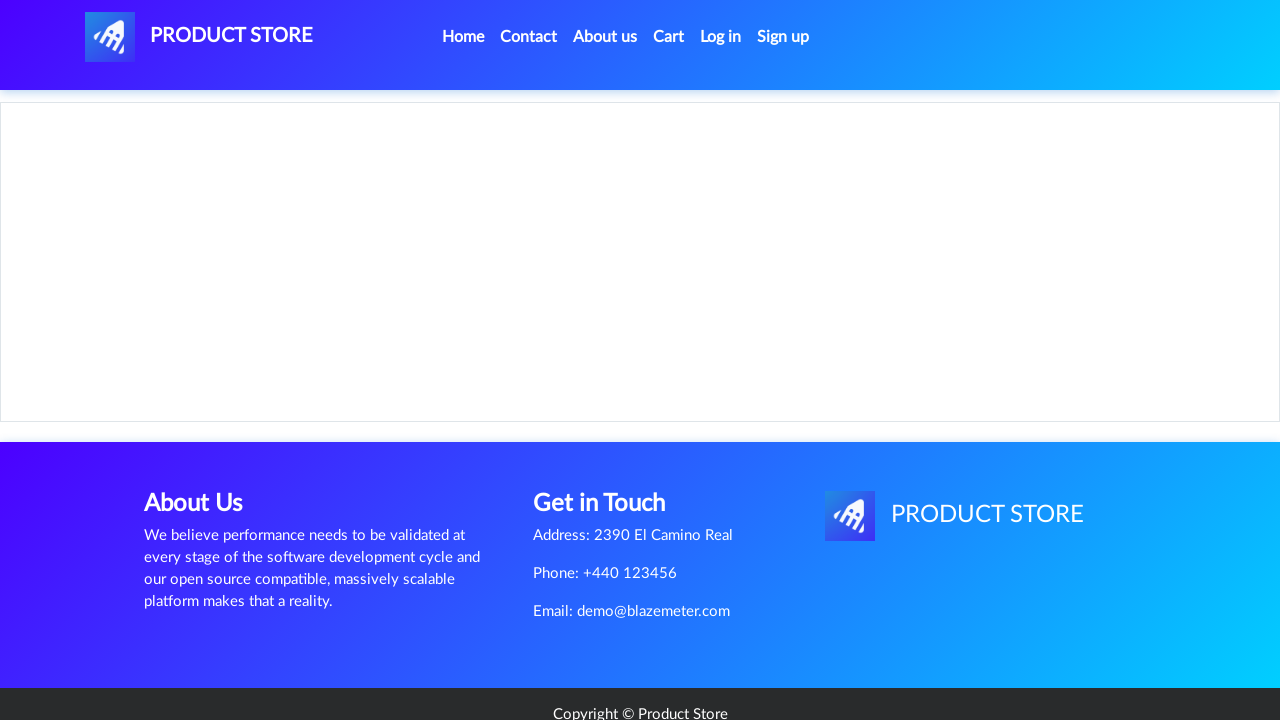

Clicked Add to cart button at (610, 440) on text=Add to cart
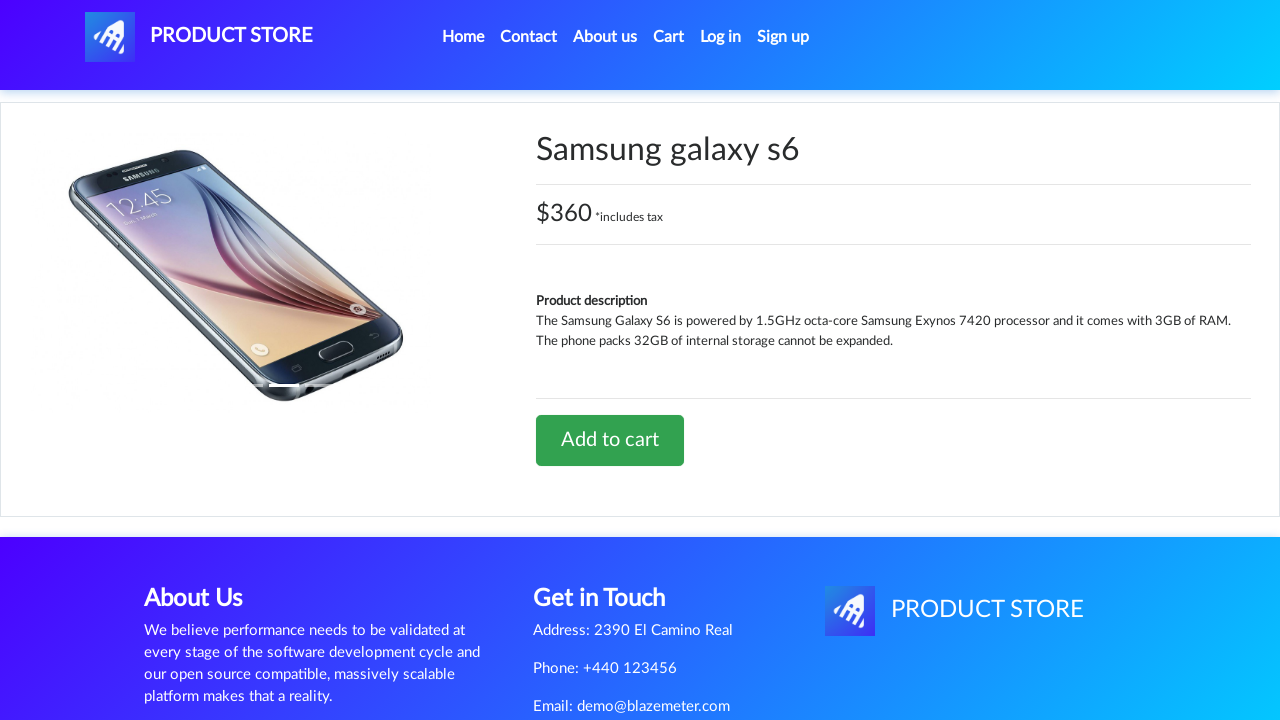

Set up dialog handler to accept confirmation alerts
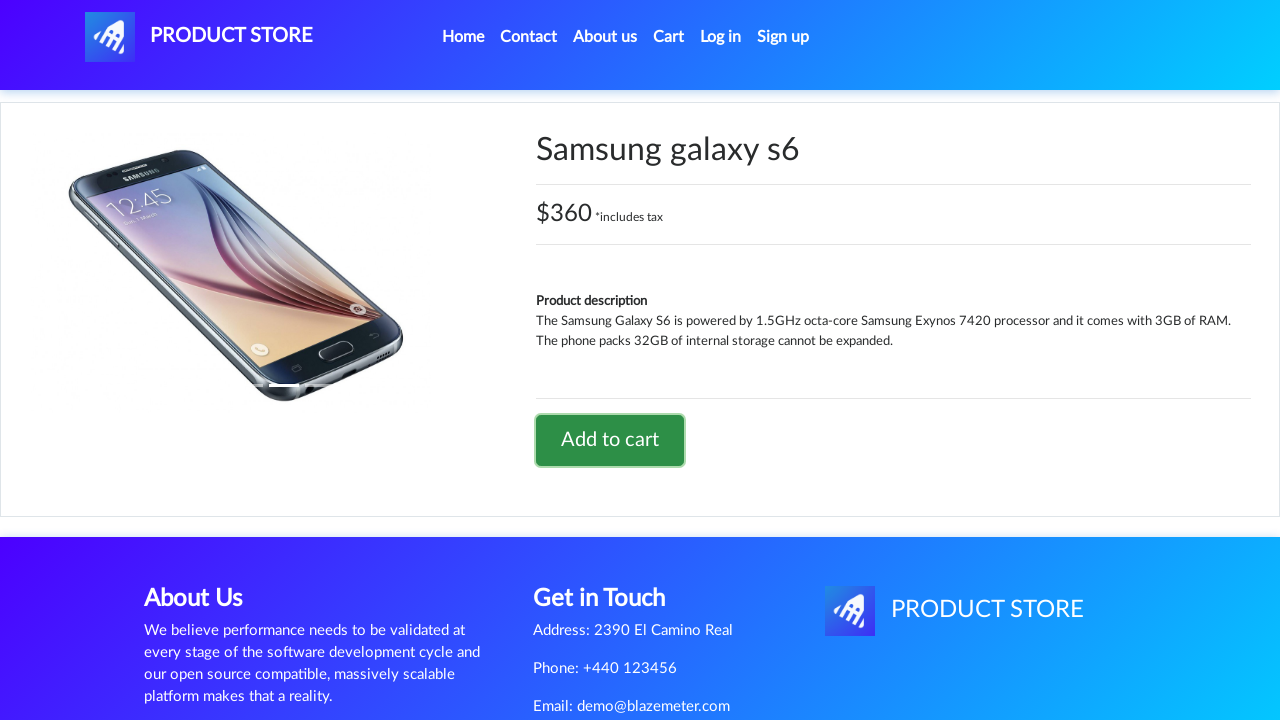

Clicked Add to cart button again, triggering confirmation alert at (610, 440) on text=Add to cart
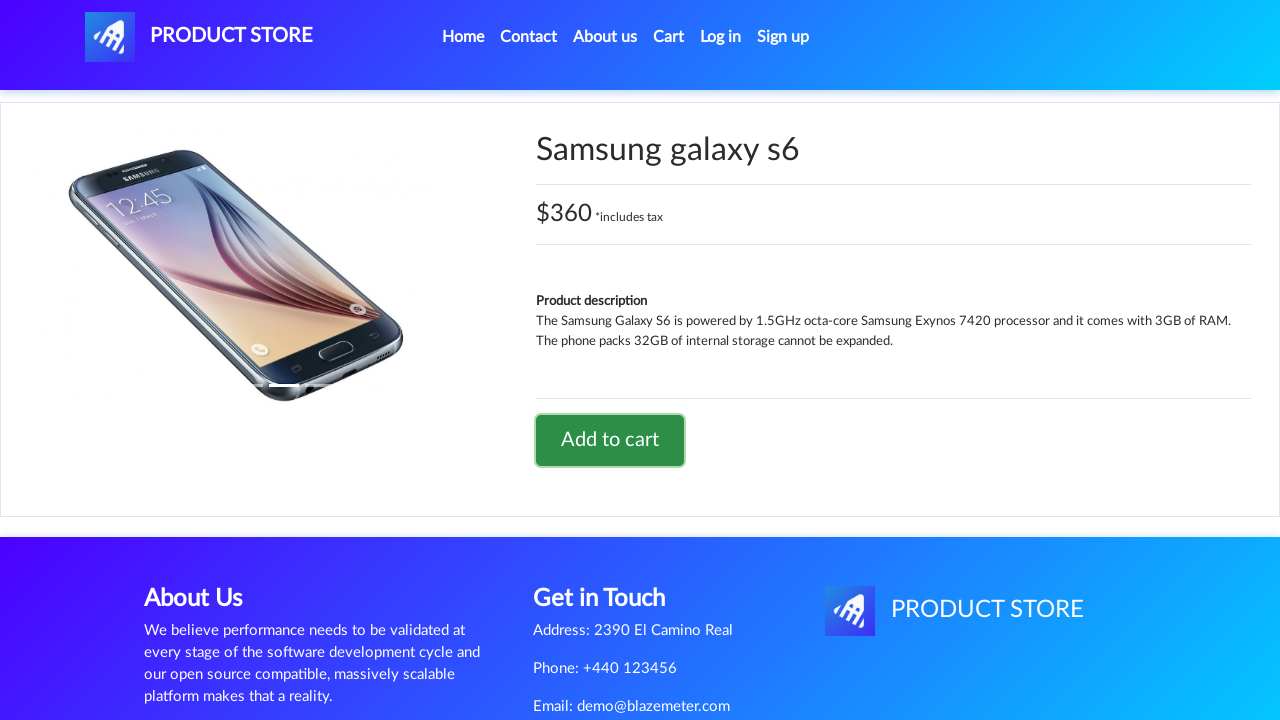

Clicked PRODUCT STORE logo to return to home page at (199, 37) on #nava
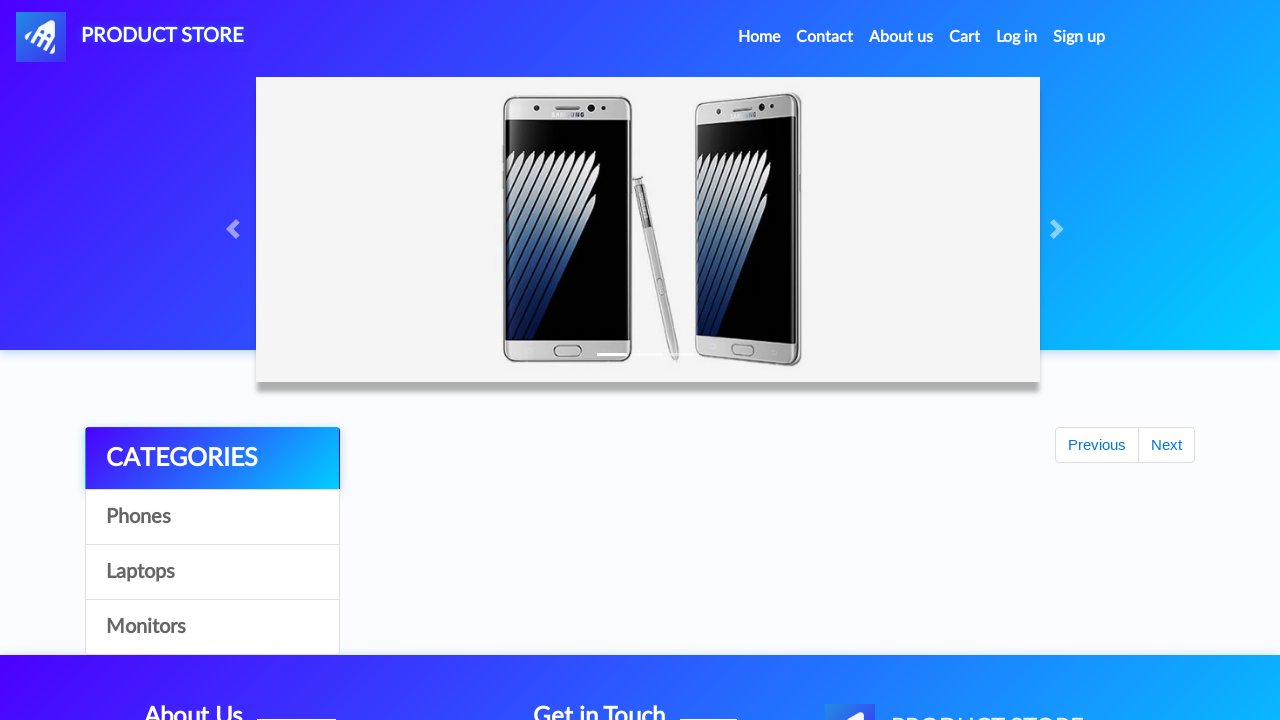

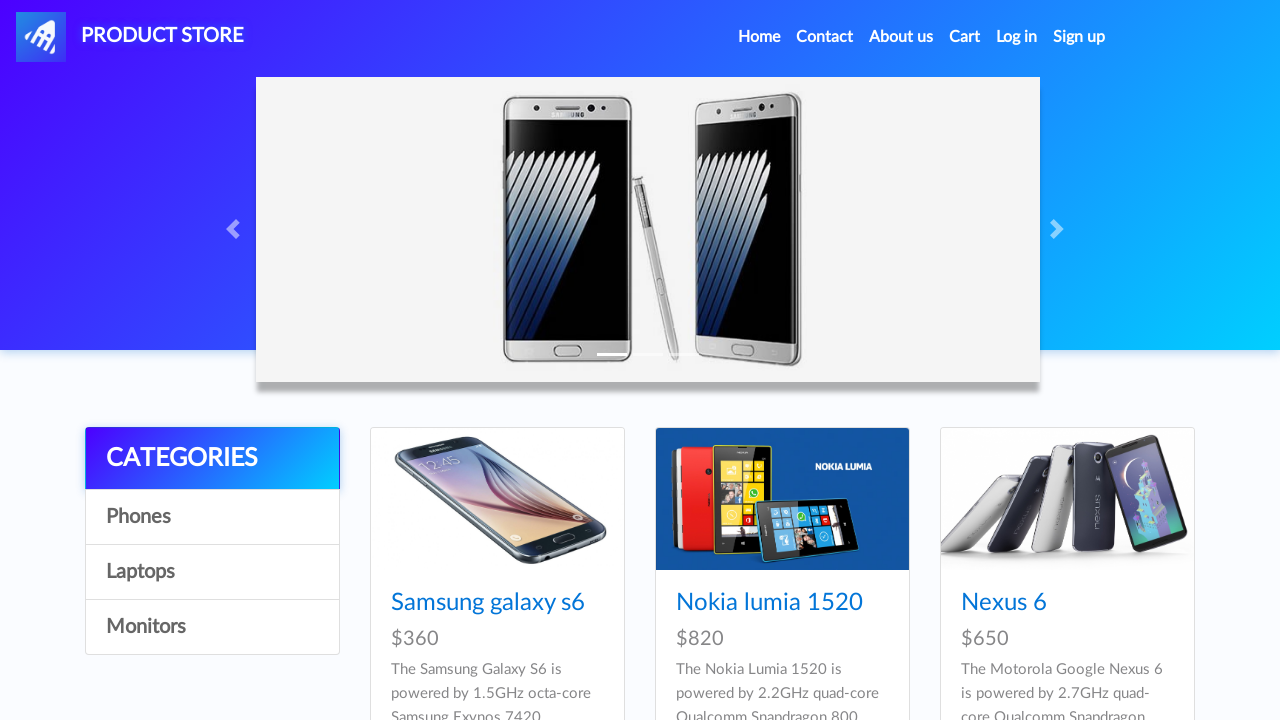